Tests accordion widget by clicking the third section to expand it and verify multiple text elements are displayed

Starting URL: http://www.seleniumui.moderntester.pl/accordion.php

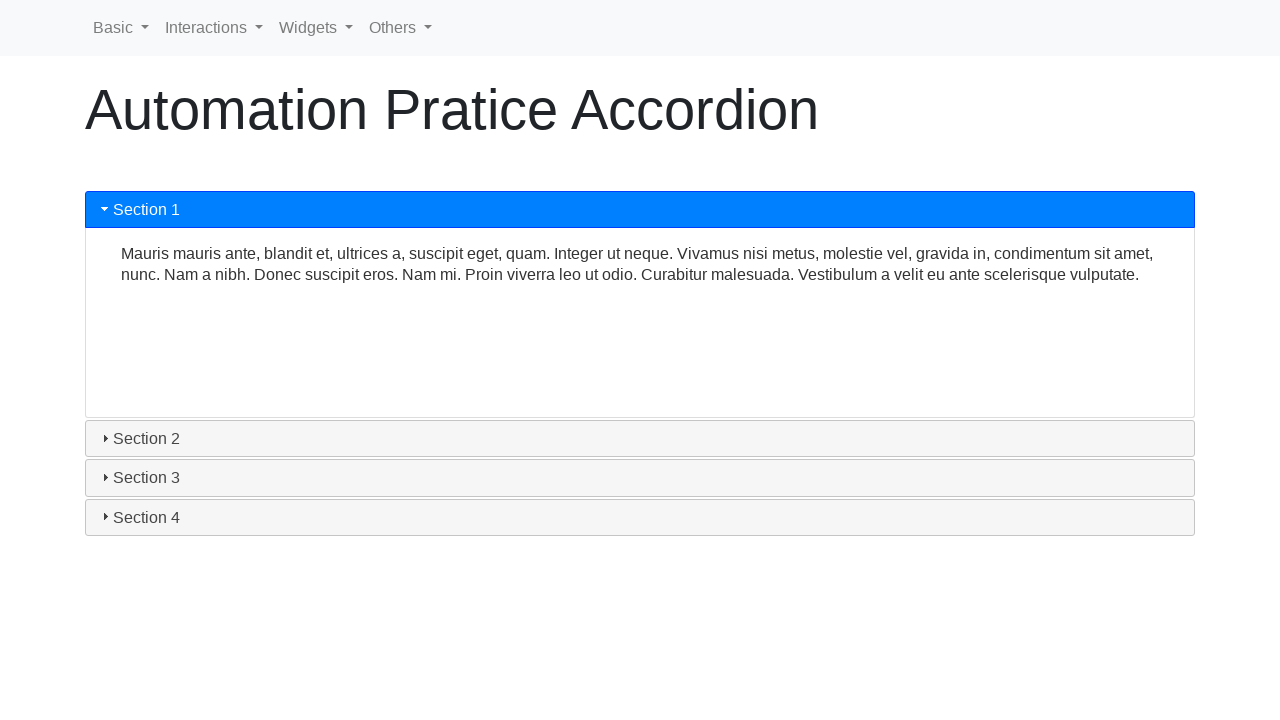

Clicked third accordion section to expand it at (640, 478) on #ui-id-5
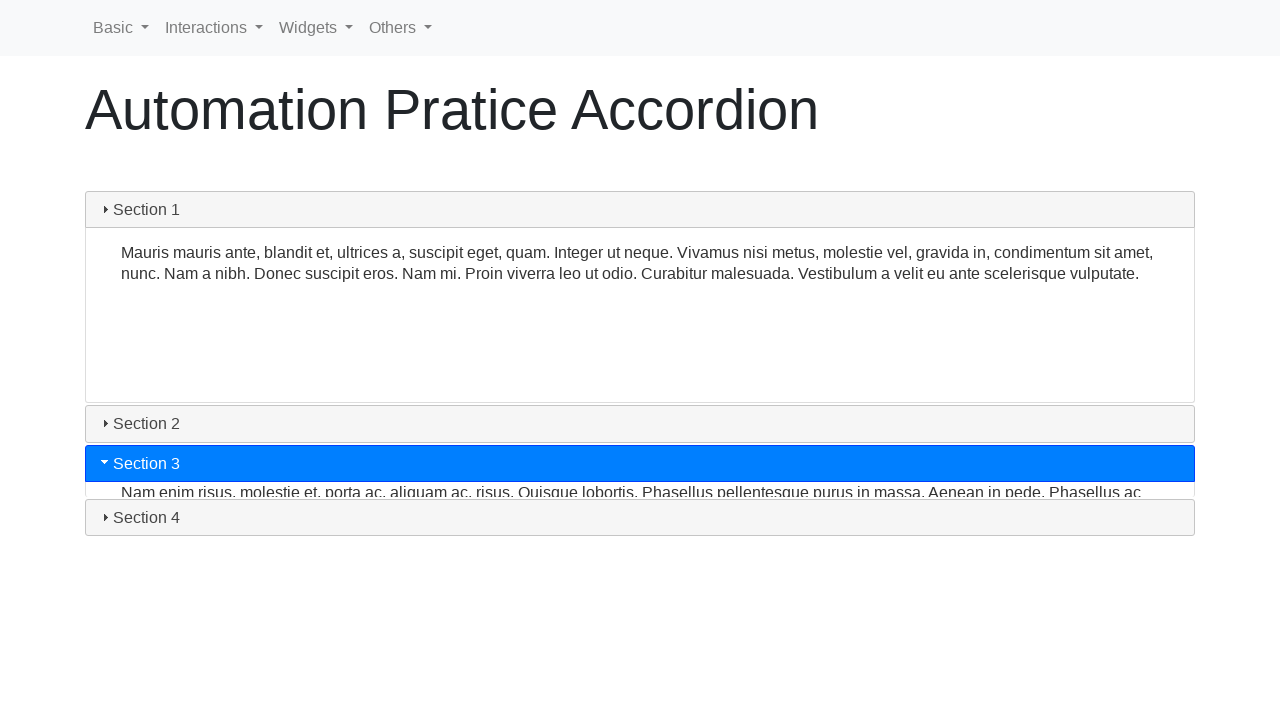

Main text paragraph in expanded section became visible
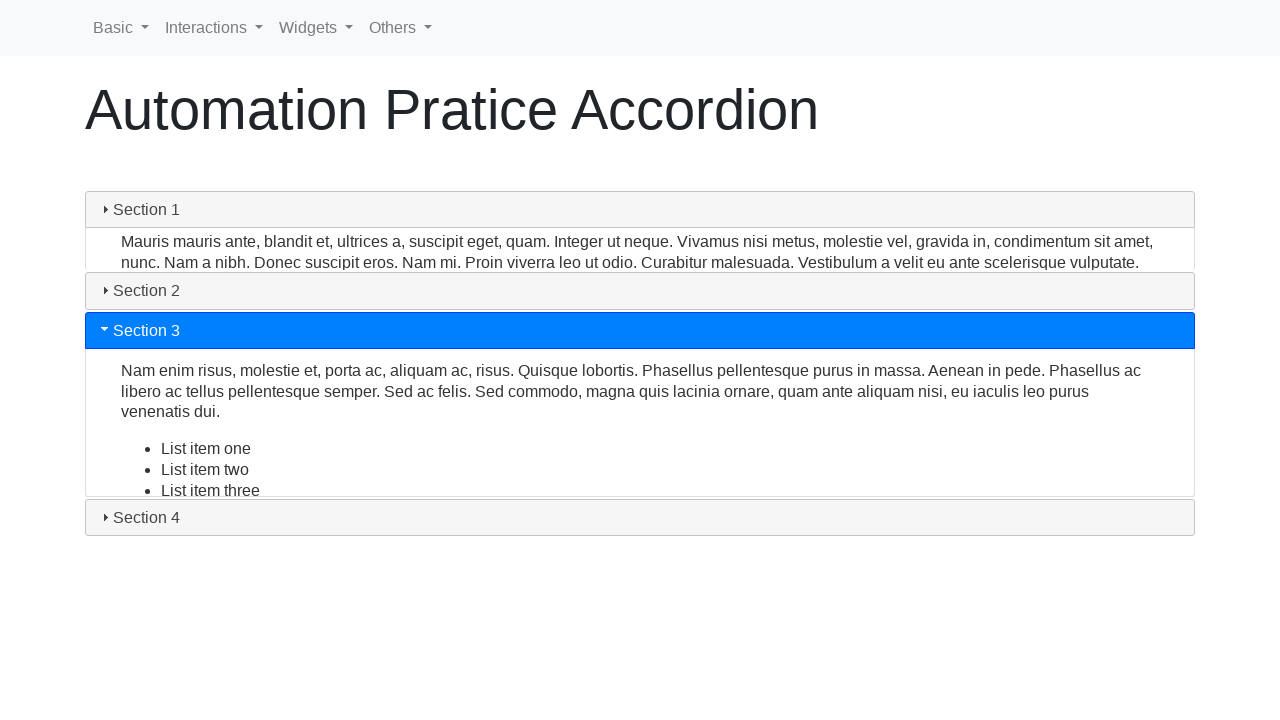

List elements in expanded section became visible
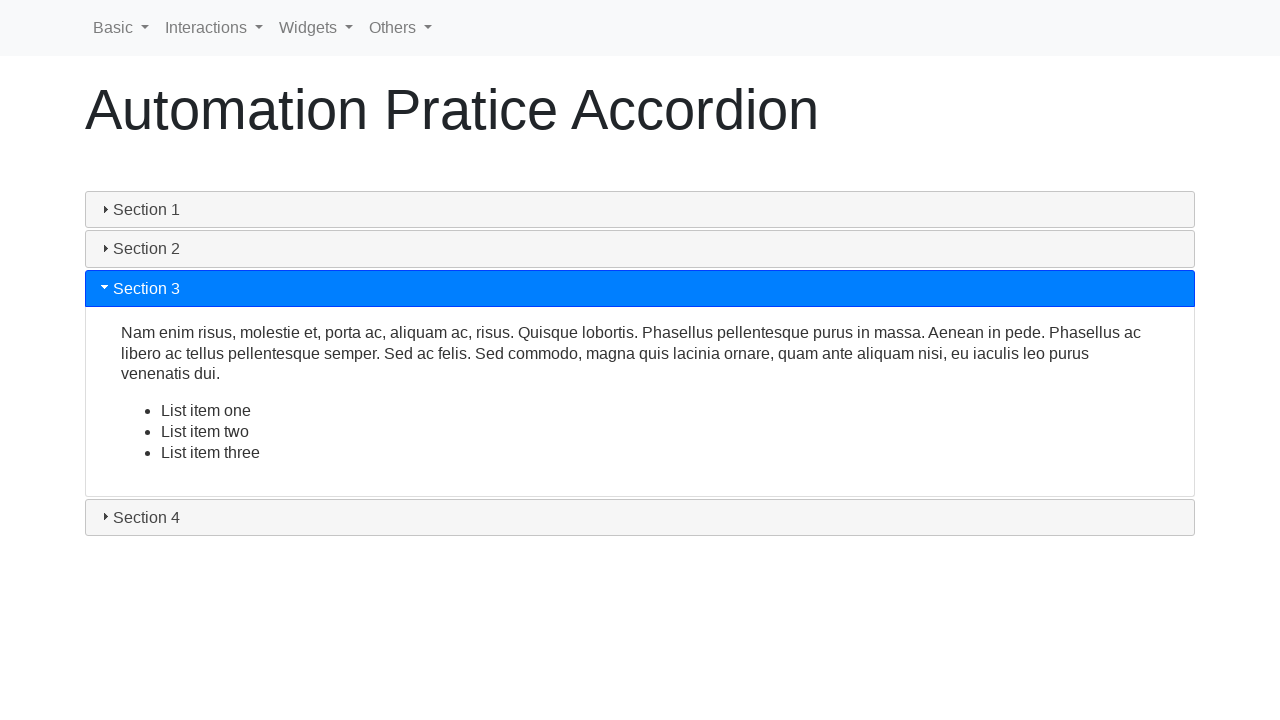

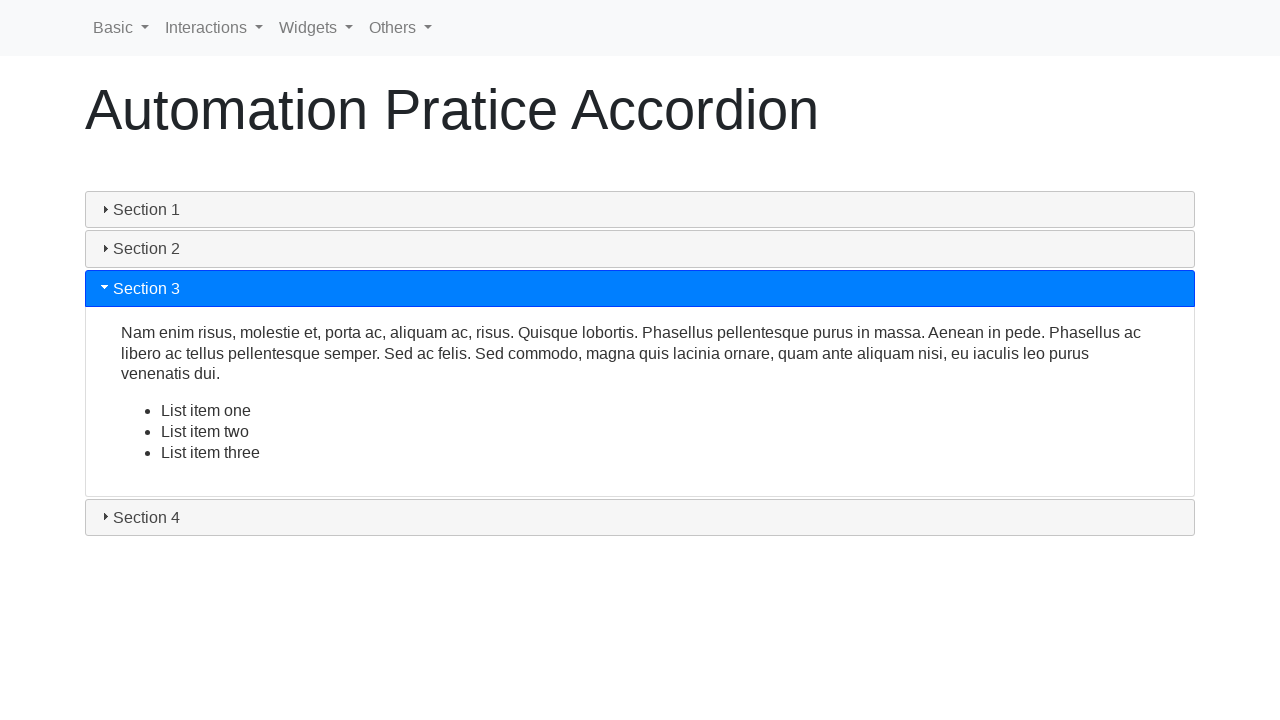